Tests that the Clear completed button displays correct text when items are completed

Starting URL: https://demo.playwright.dev/todomvc

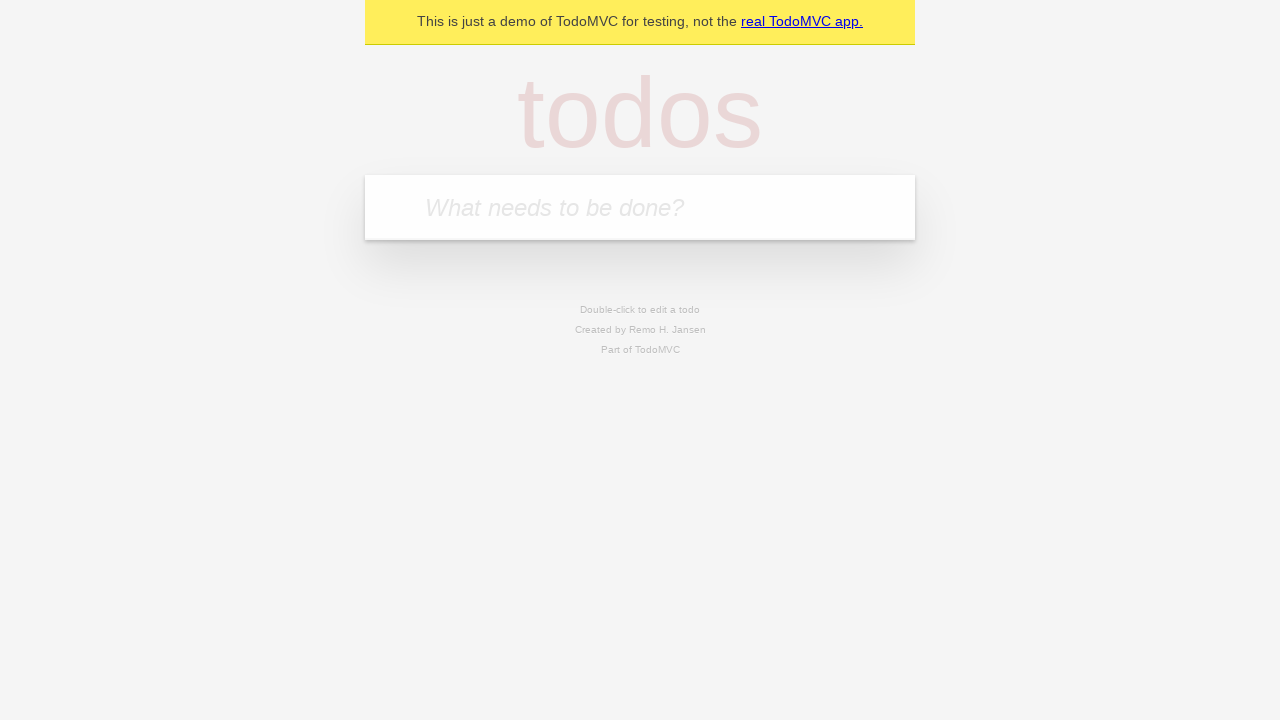

Filled input field with 'buy some cheese' on internal:attr=[placeholder="What needs to be done?"i]
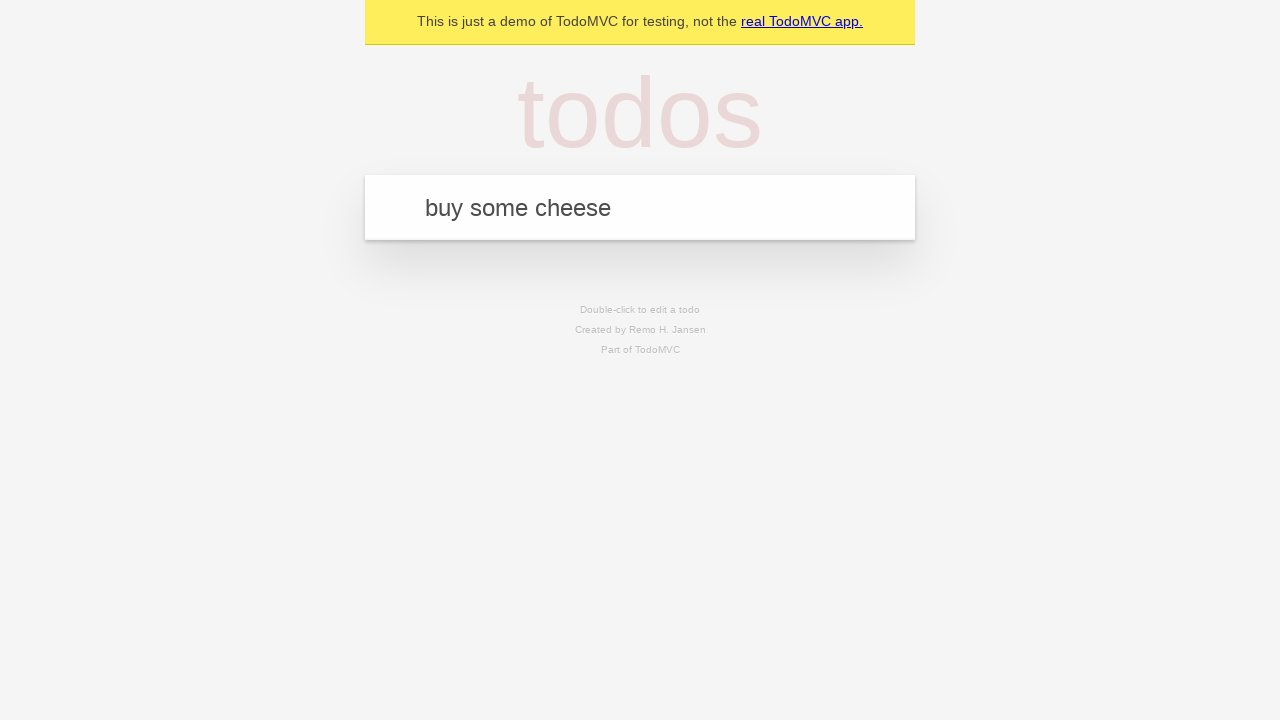

Pressed Enter to add first todo item on internal:attr=[placeholder="What needs to be done?"i]
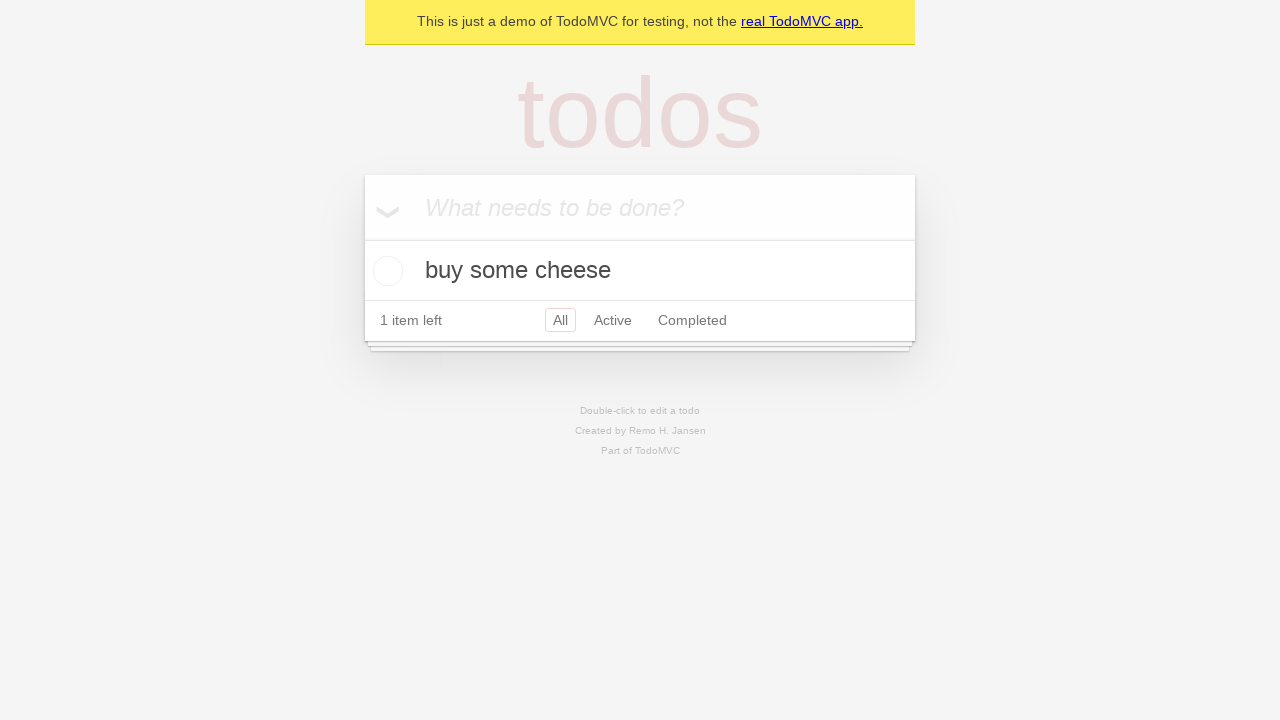

Filled input field with 'feed the cat' on internal:attr=[placeholder="What needs to be done?"i]
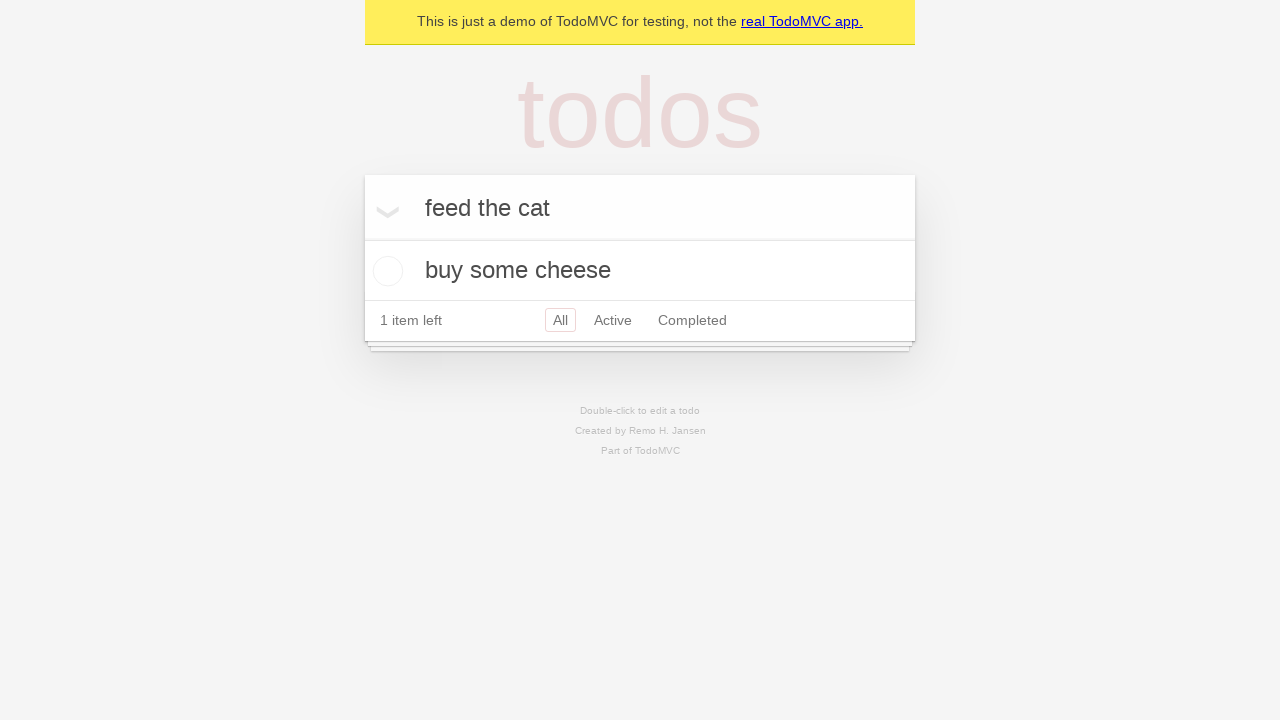

Pressed Enter to add second todo item on internal:attr=[placeholder="What needs to be done?"i]
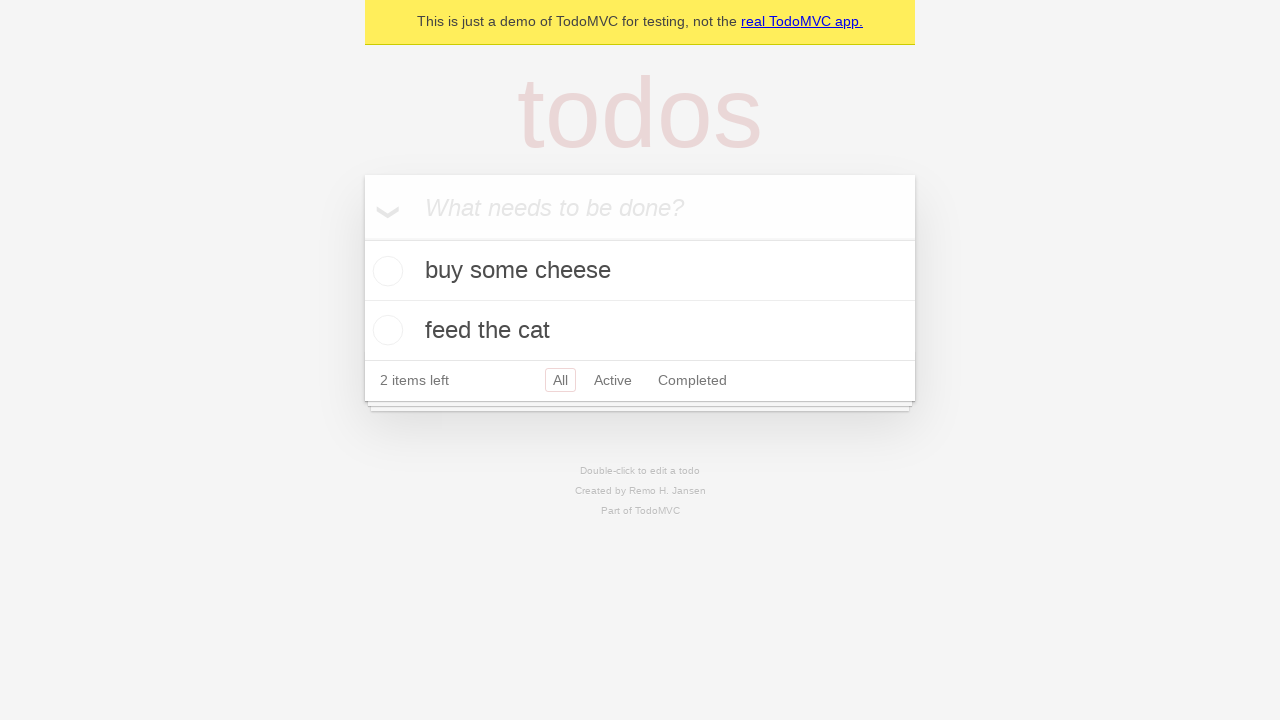

Filled input field with 'book a doctors appointment' on internal:attr=[placeholder="What needs to be done?"i]
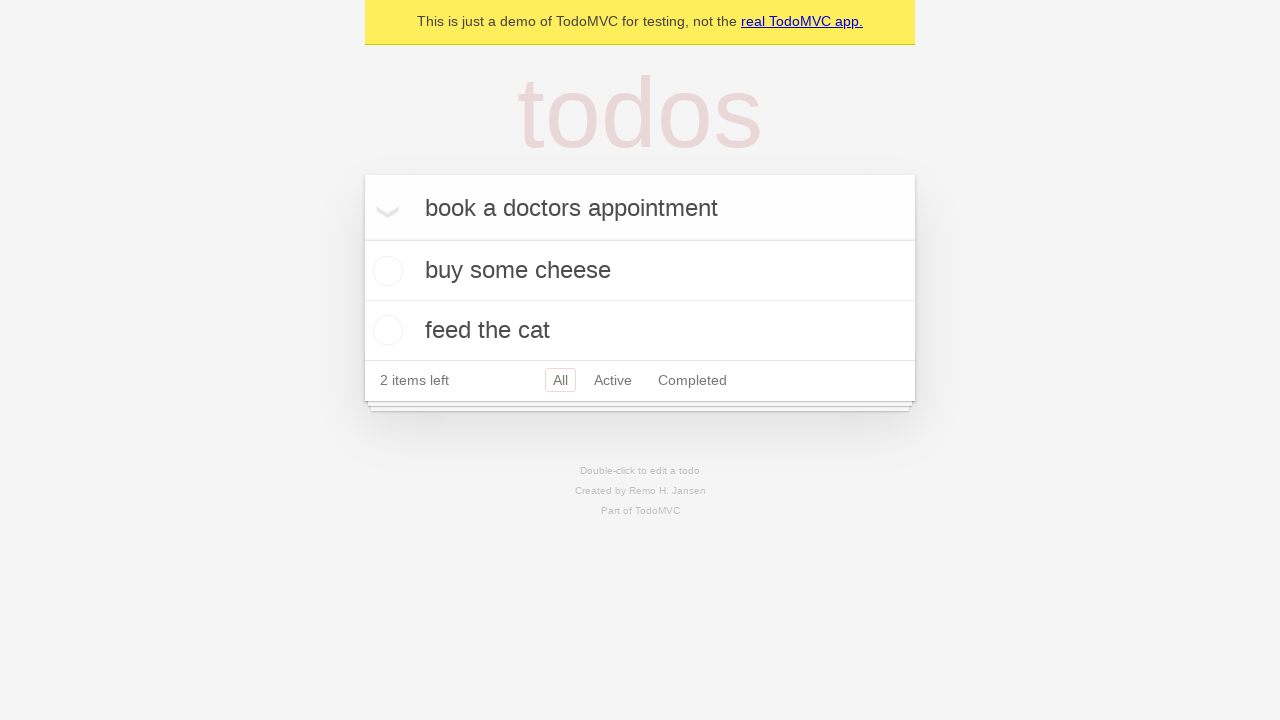

Pressed Enter to add third todo item on internal:attr=[placeholder="What needs to be done?"i]
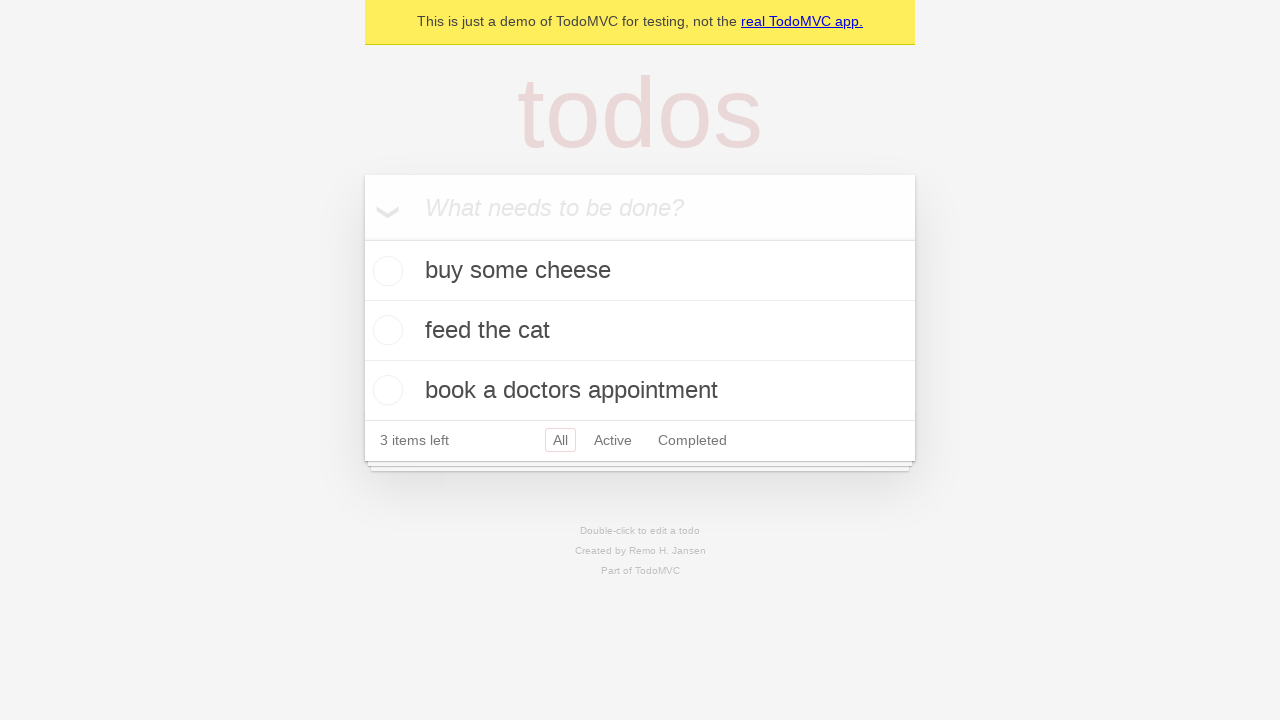

Checked the first todo item as completed at (385, 271) on .todo-list li .toggle >> nth=0
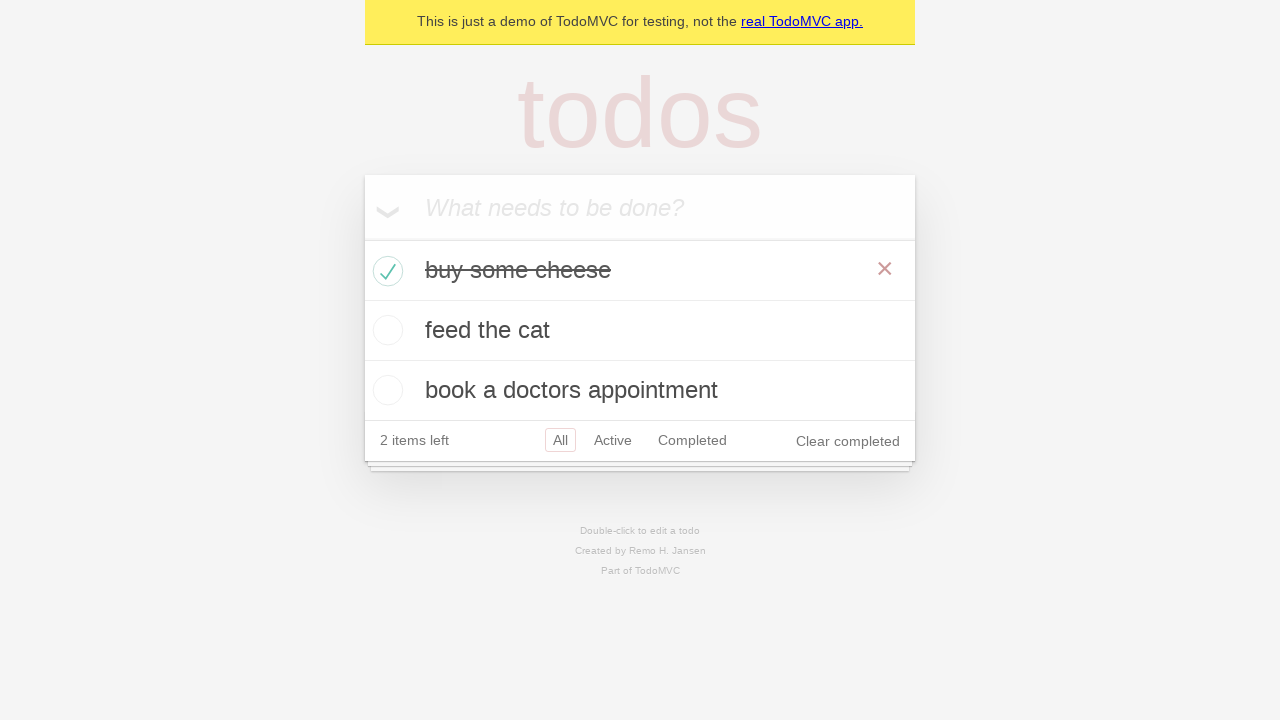

Clear completed button appeared after marking item as done
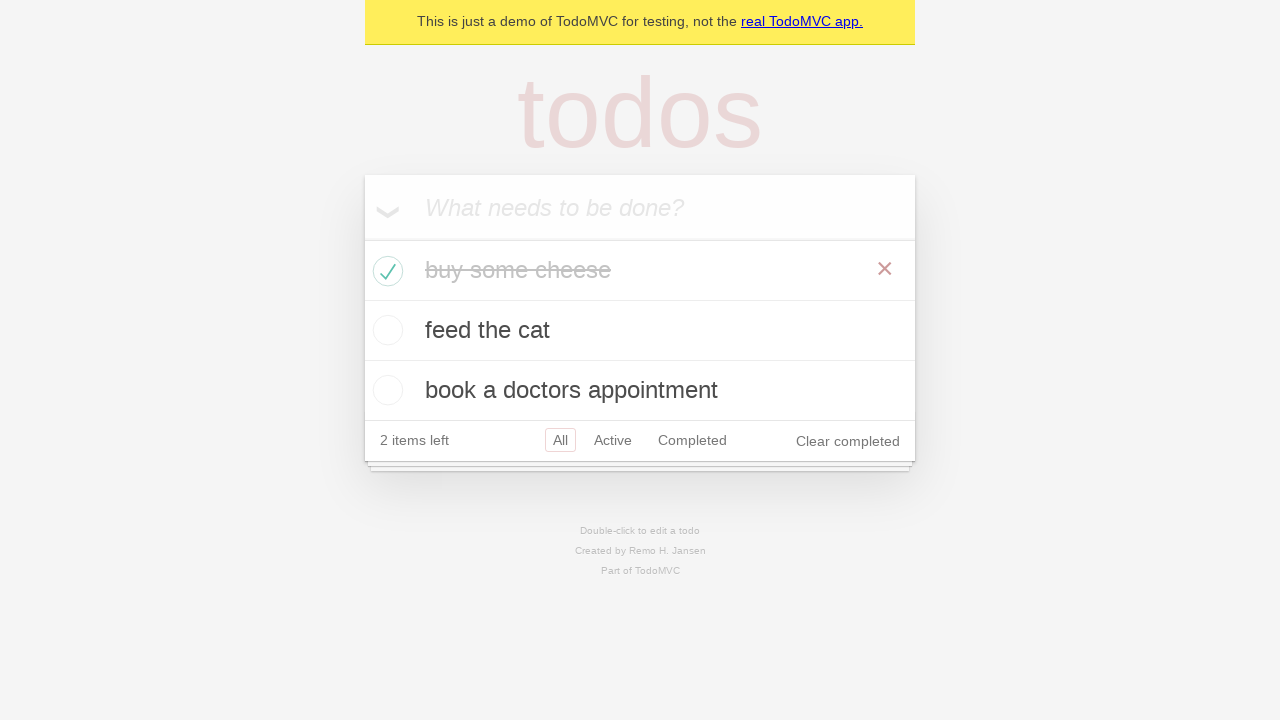

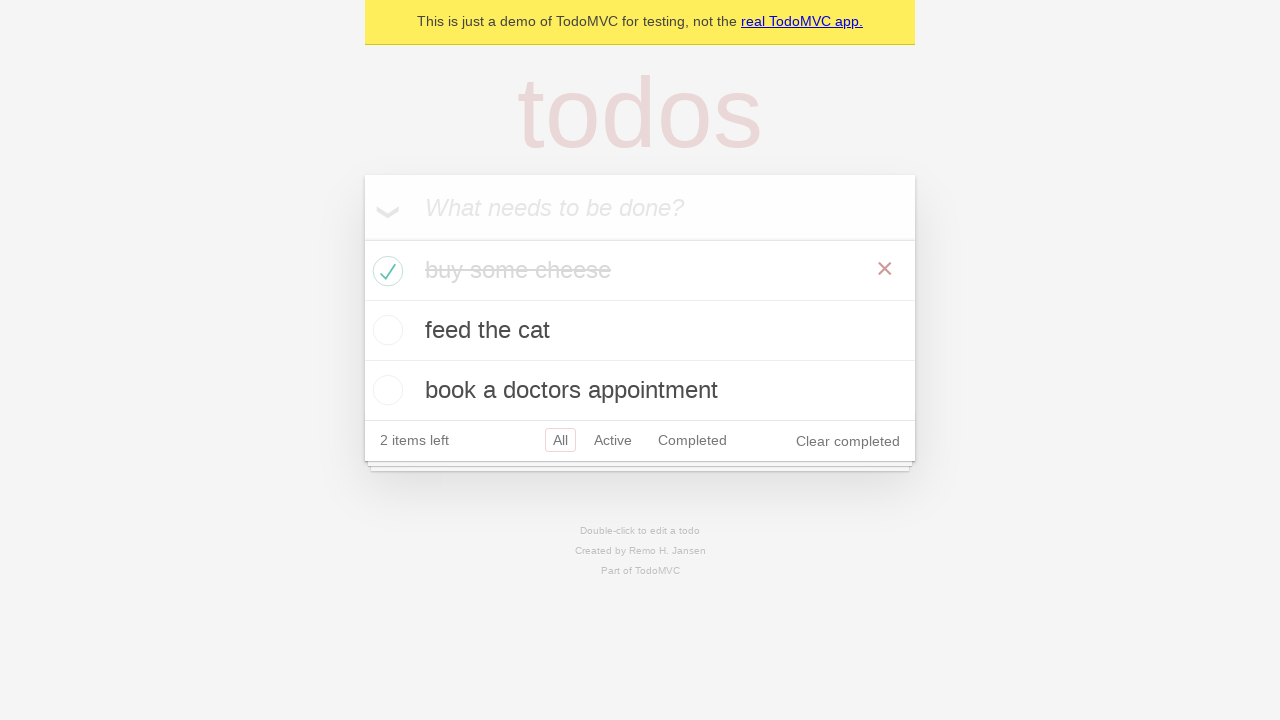